Navigates to Selenium website and uses keyboard actions to tab through elements and press enter

Starting URL: https://www.selenium.dev/

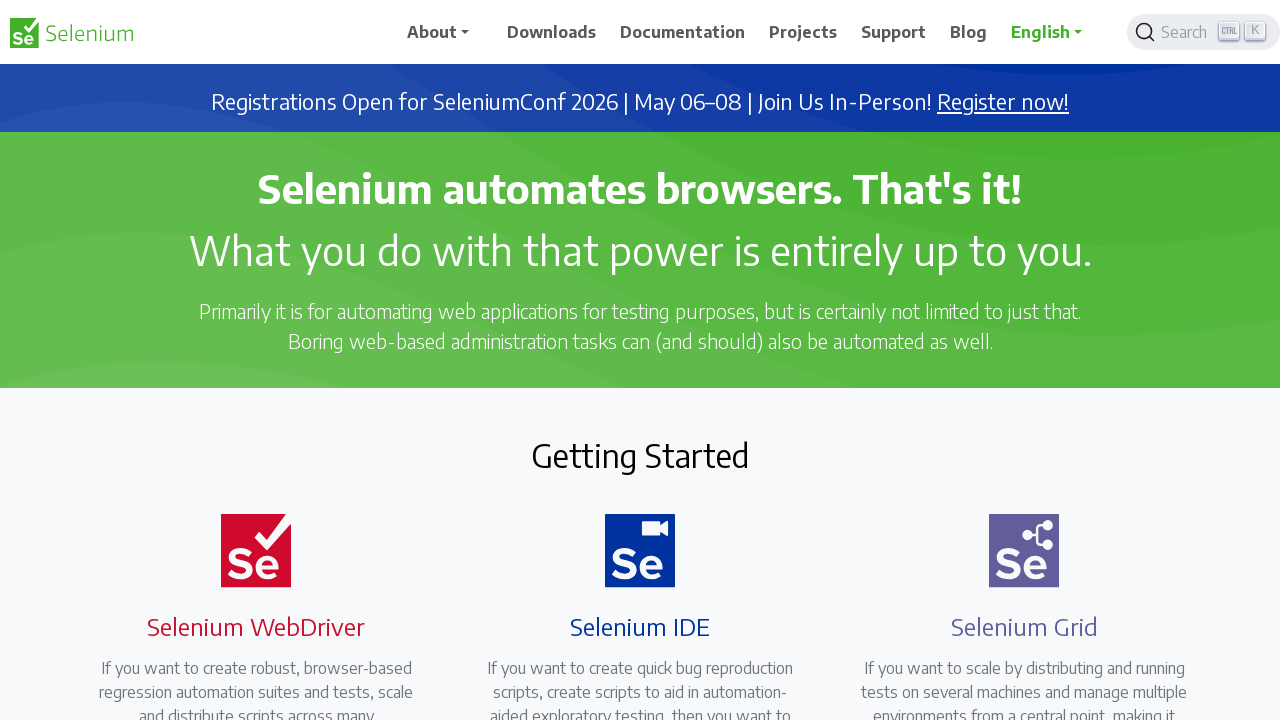

Navigated to Selenium website
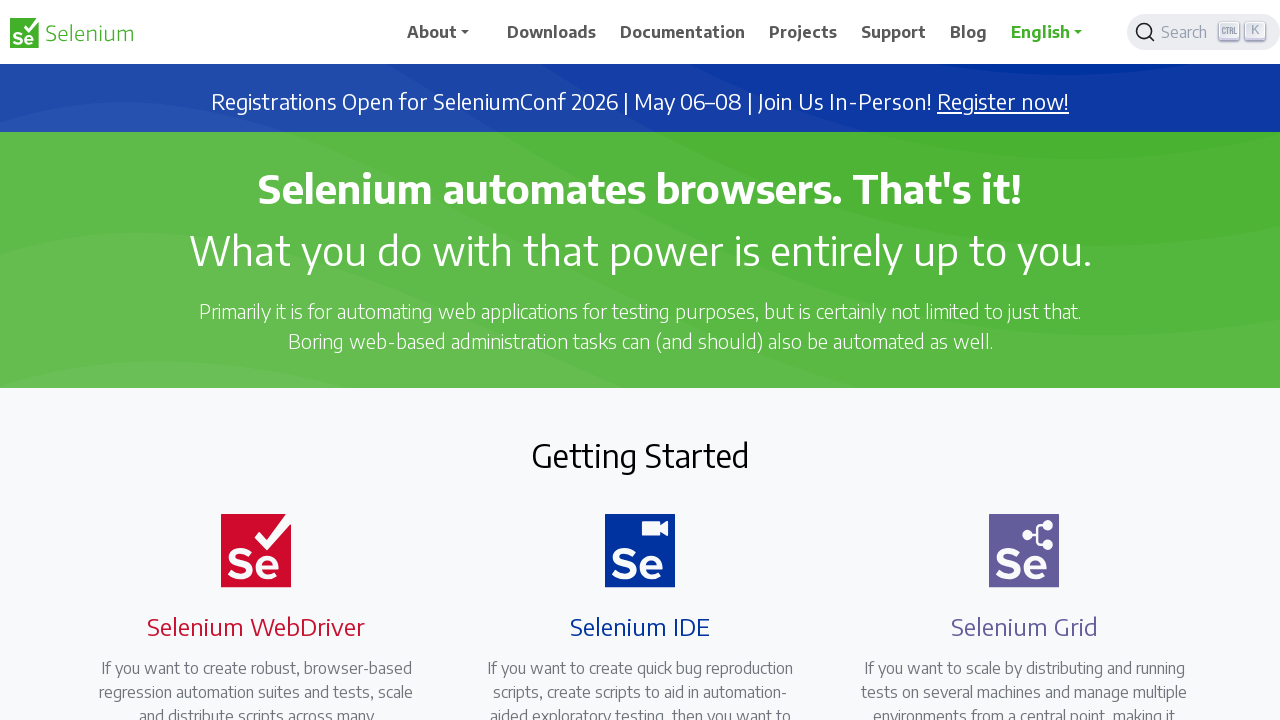

Pressed Tab key - first navigation
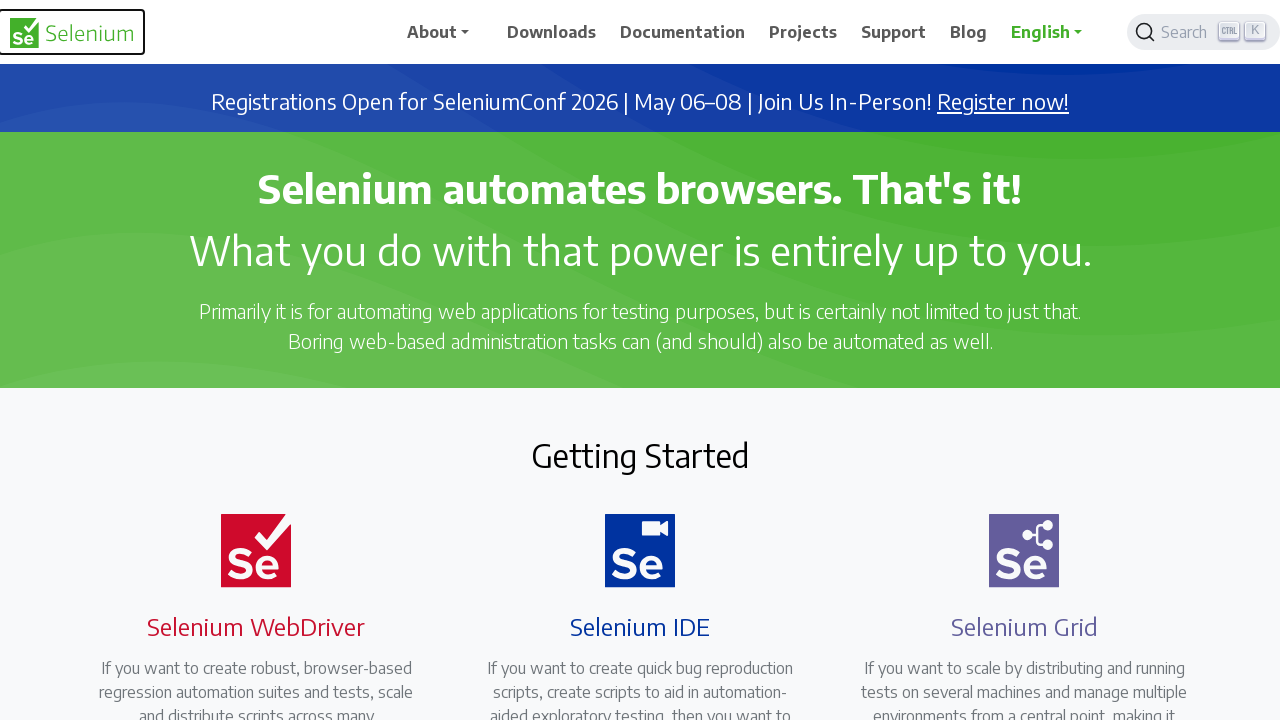

Pressed Tab key - second navigation
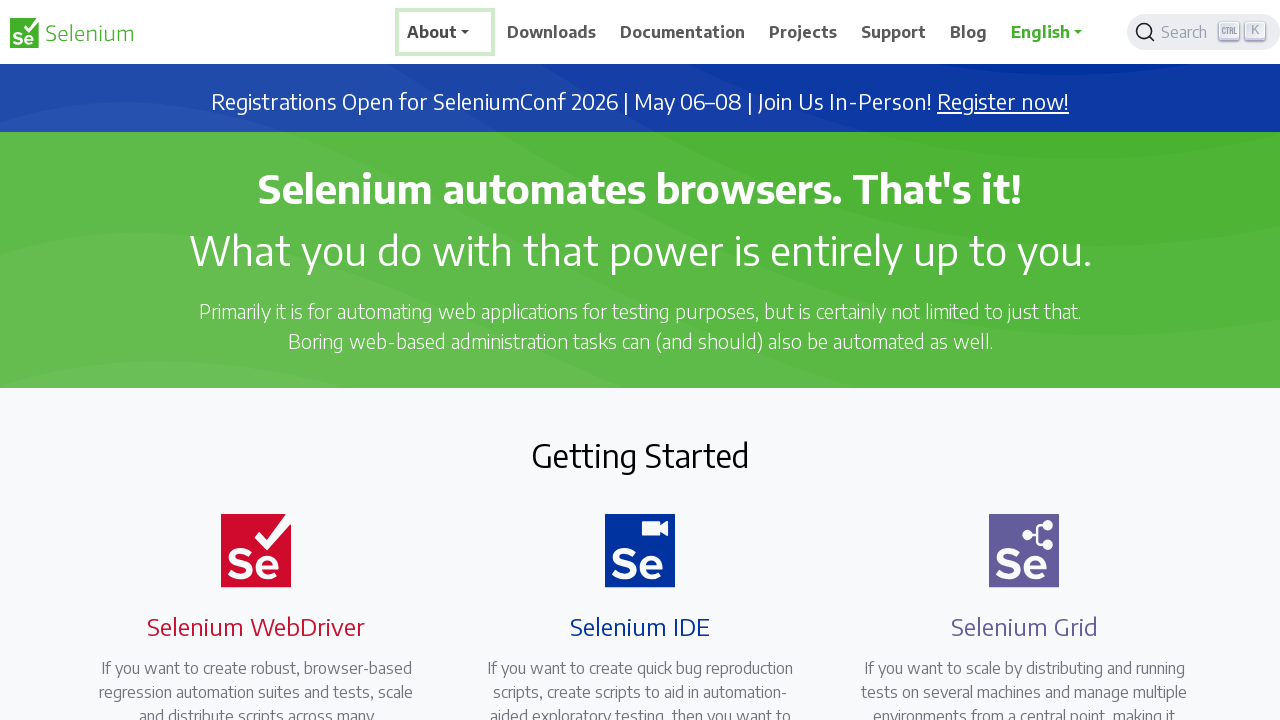

Pressed Tab key - third navigation
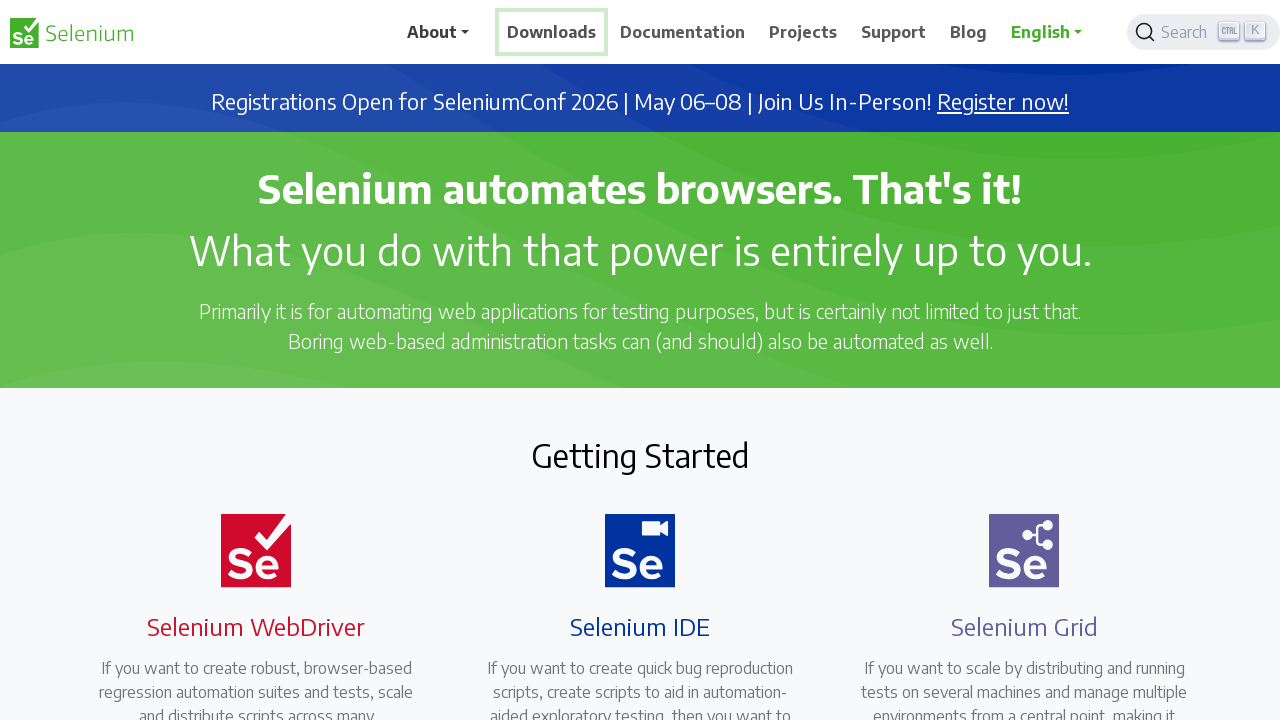

Pressed Enter key to activate focused element
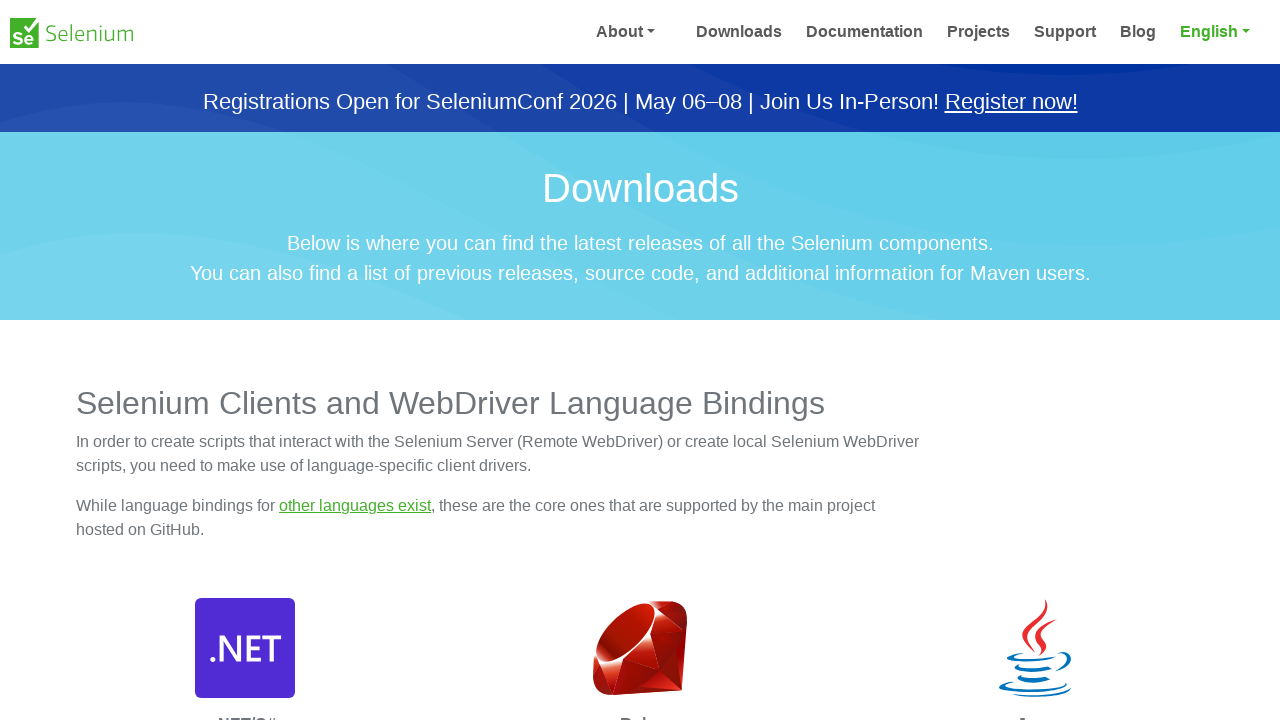

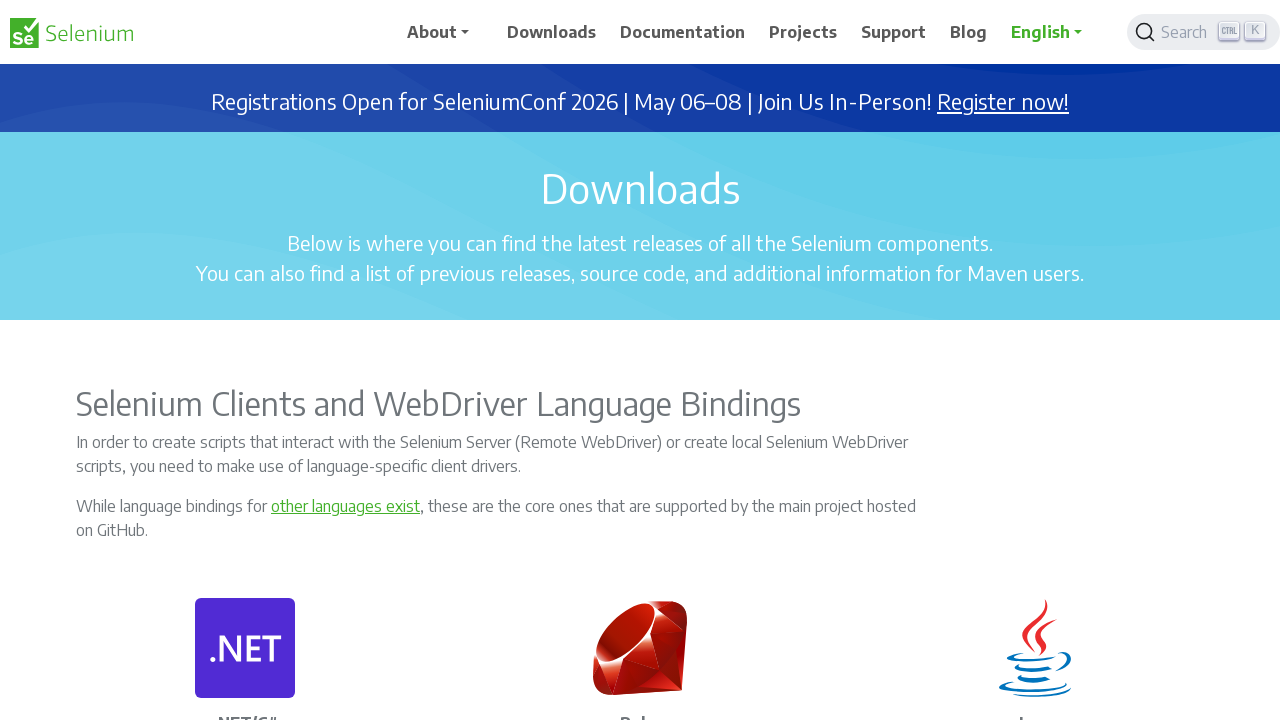